Tests Basic Elements page Alert button by scrolling to and clicking the JavaScript alert button

Starting URL: http://automationbykrishna.com/

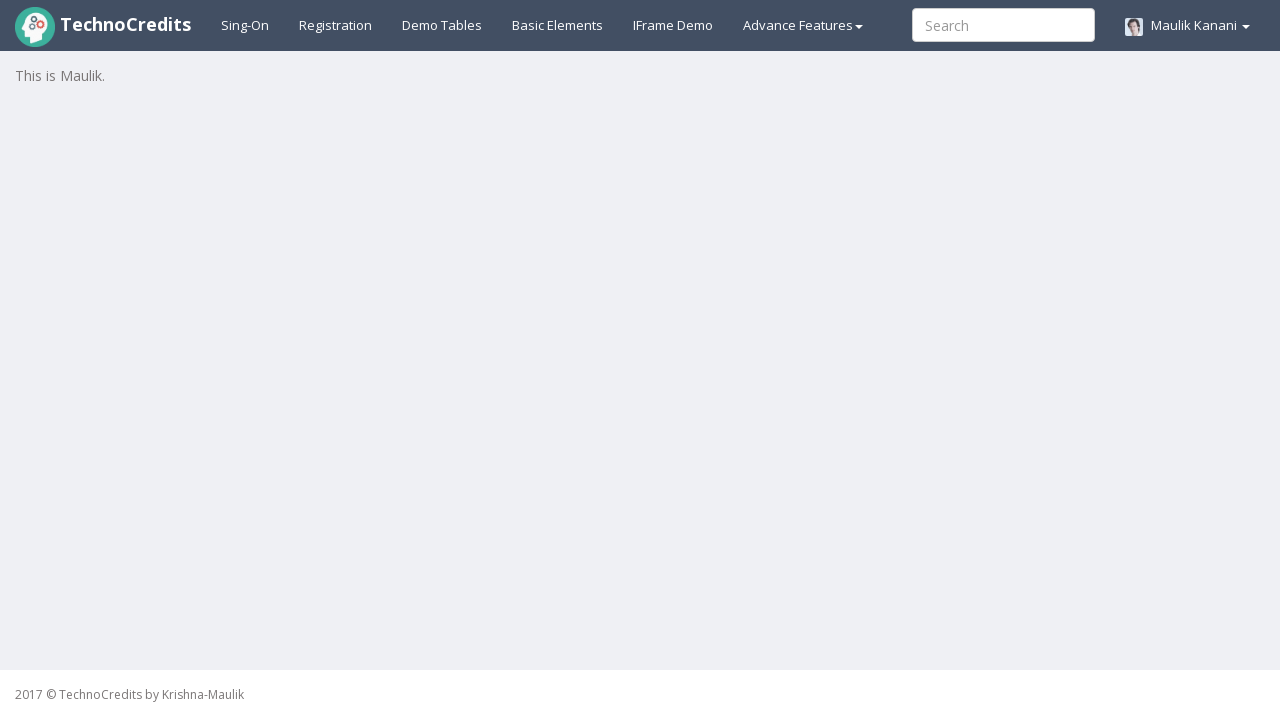

Clicked on Basic Elements link at (558, 25) on xpath=//a[@id='basicelements']
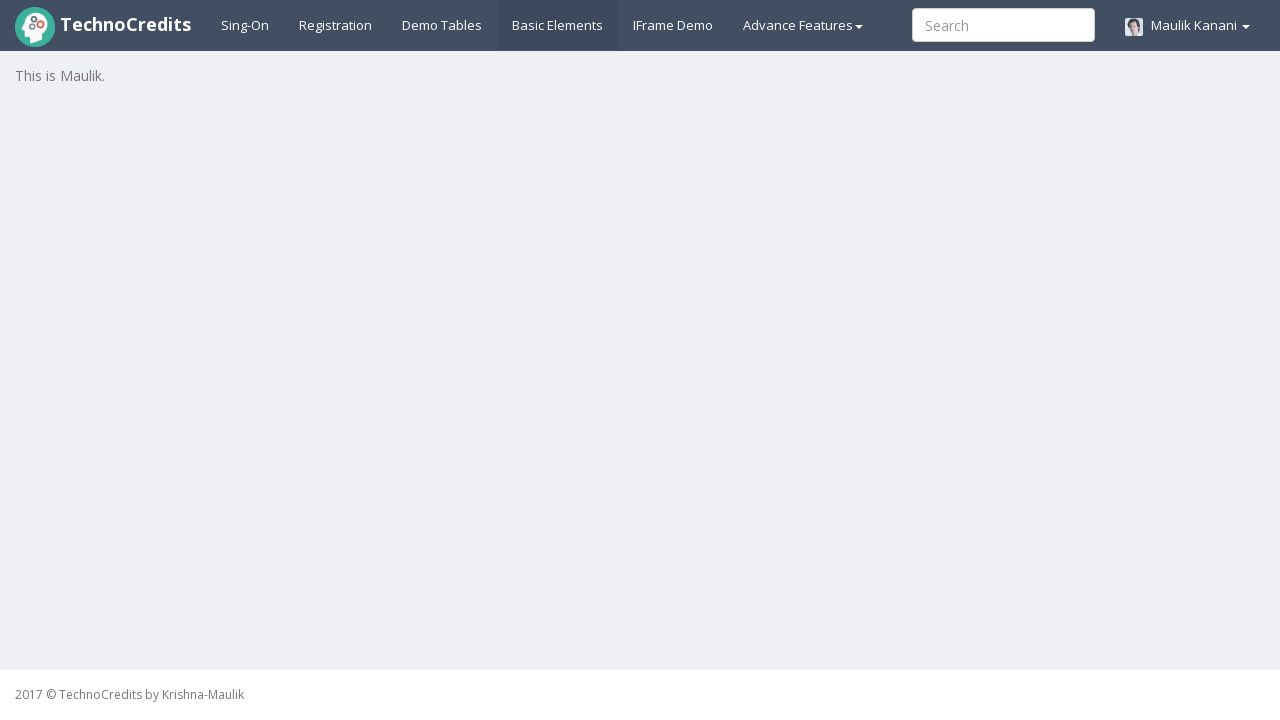

Waited for Basic Elements page to load
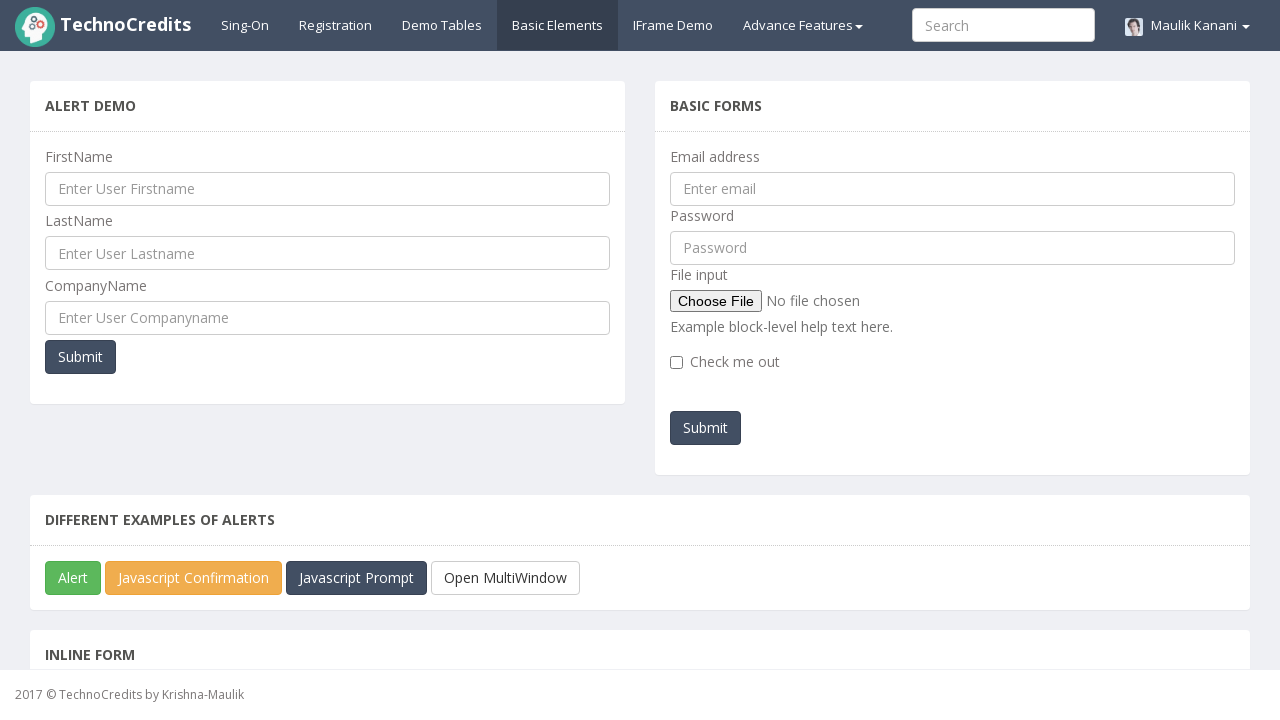

Located JavaScript alert button
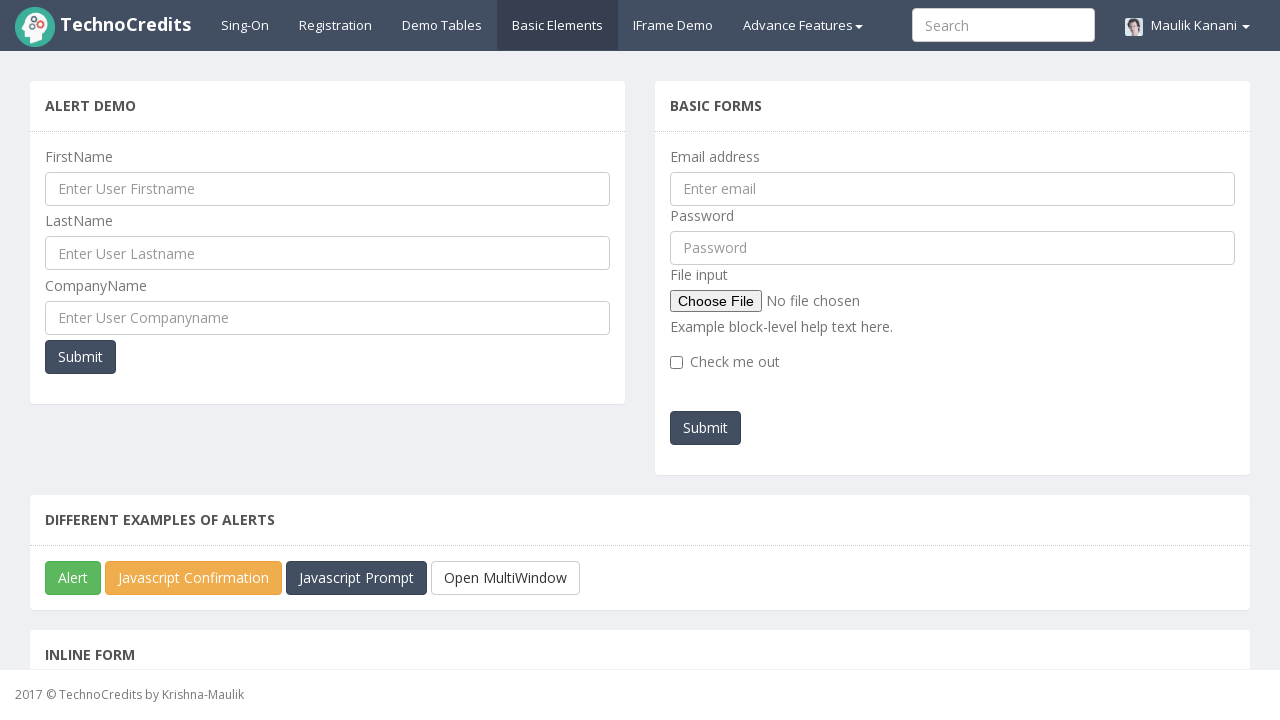

Scrolled JavaScript alert button into view
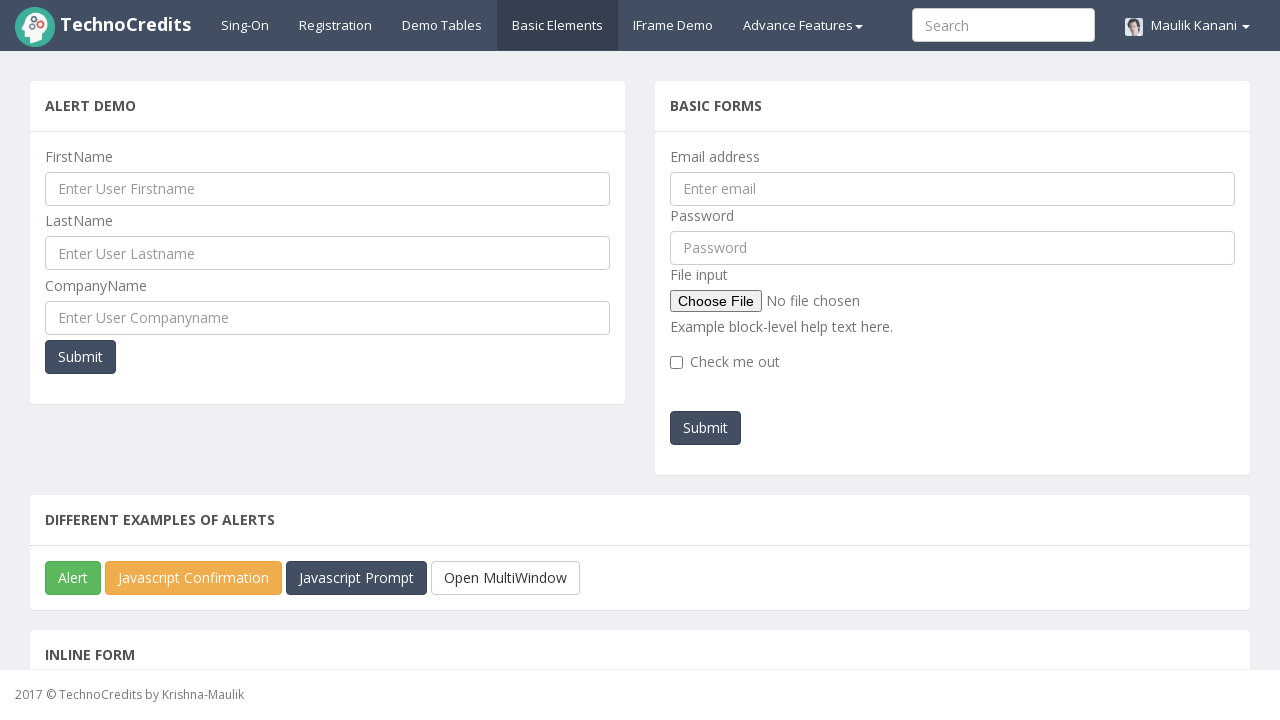

Clicked JavaScript alert button at (73, 578) on xpath=//button[@id='javascriptAlert']
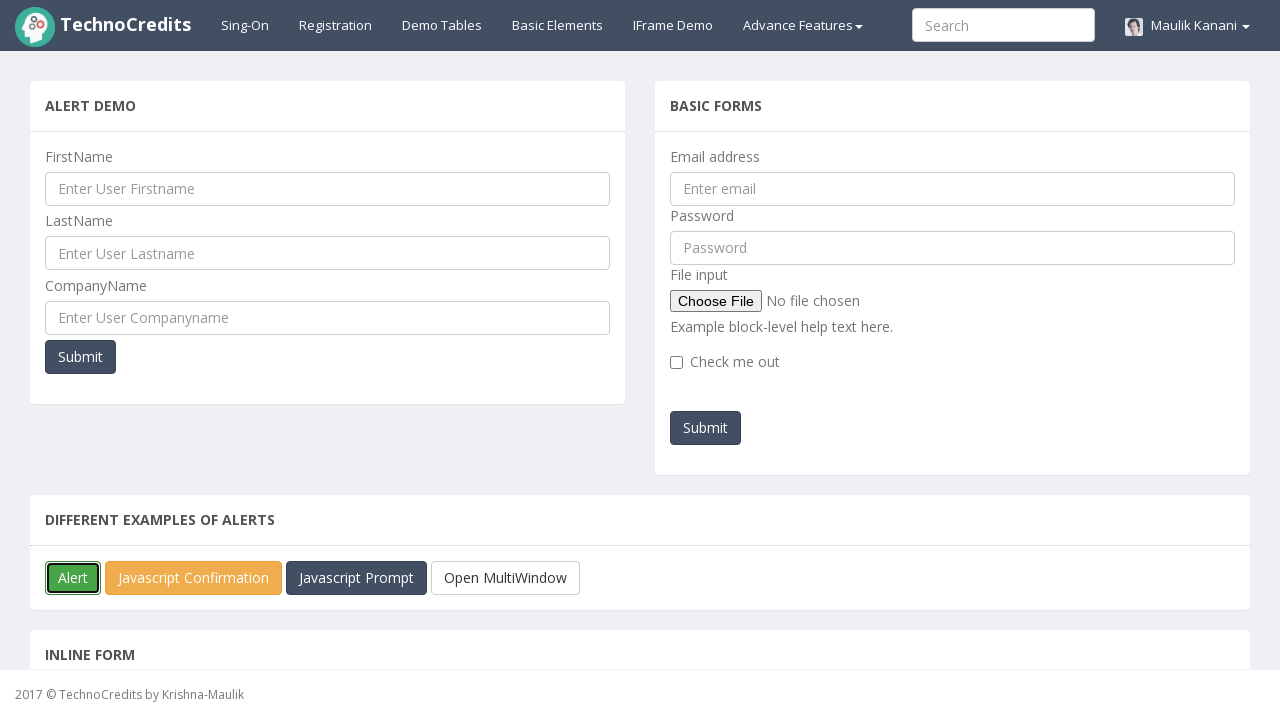

Accepted JavaScript alert dialog
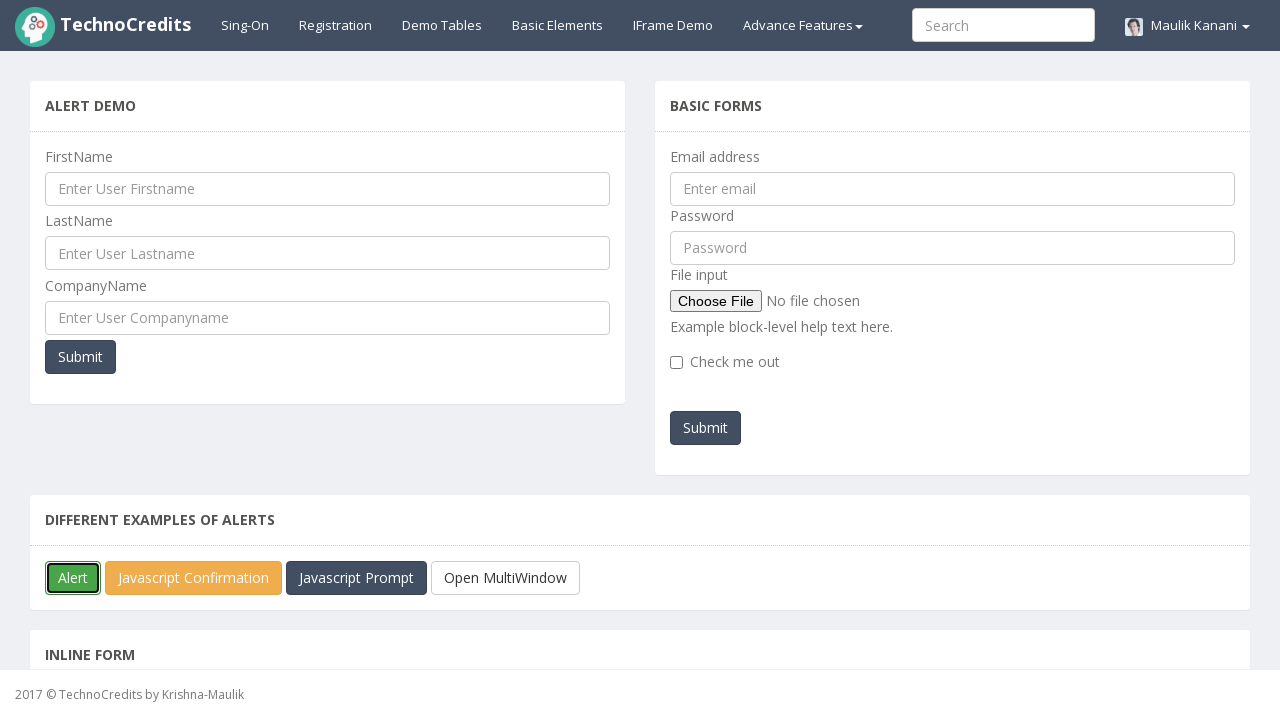

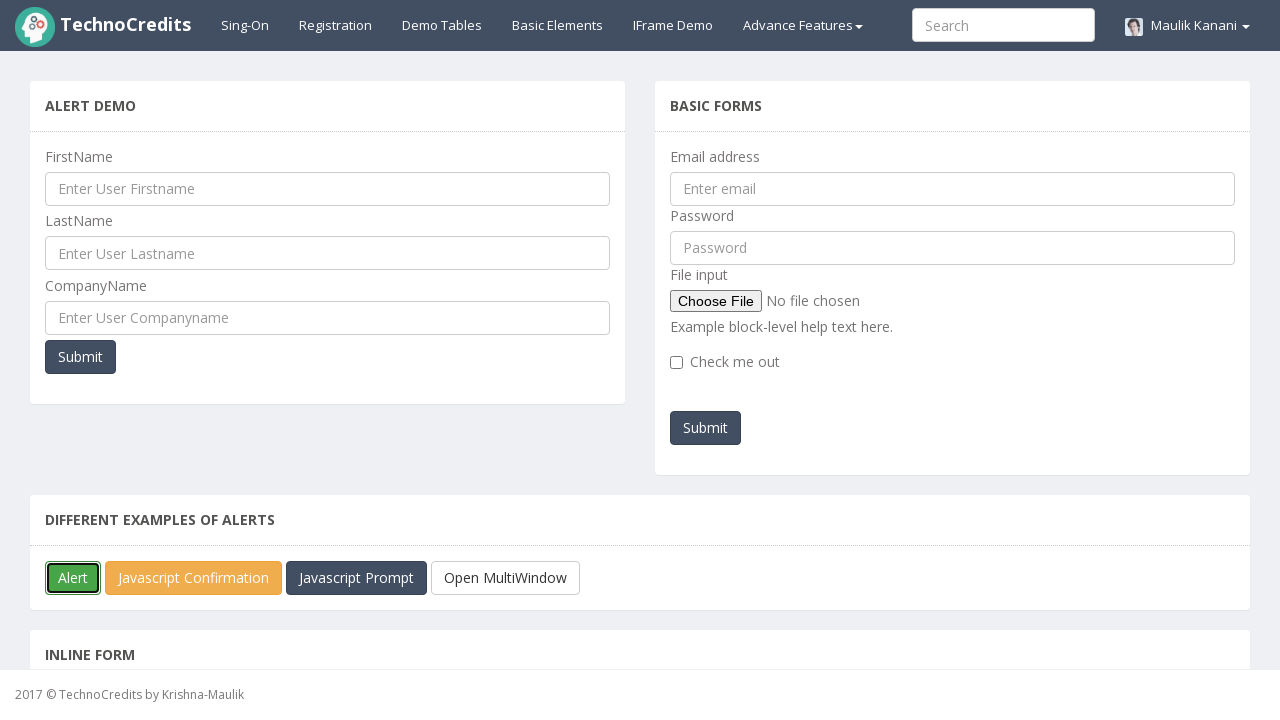